Tests navigation to Browse Languages section and verifies table headers are displayed

Starting URL: http://www.99-bottles-of-beer.net/

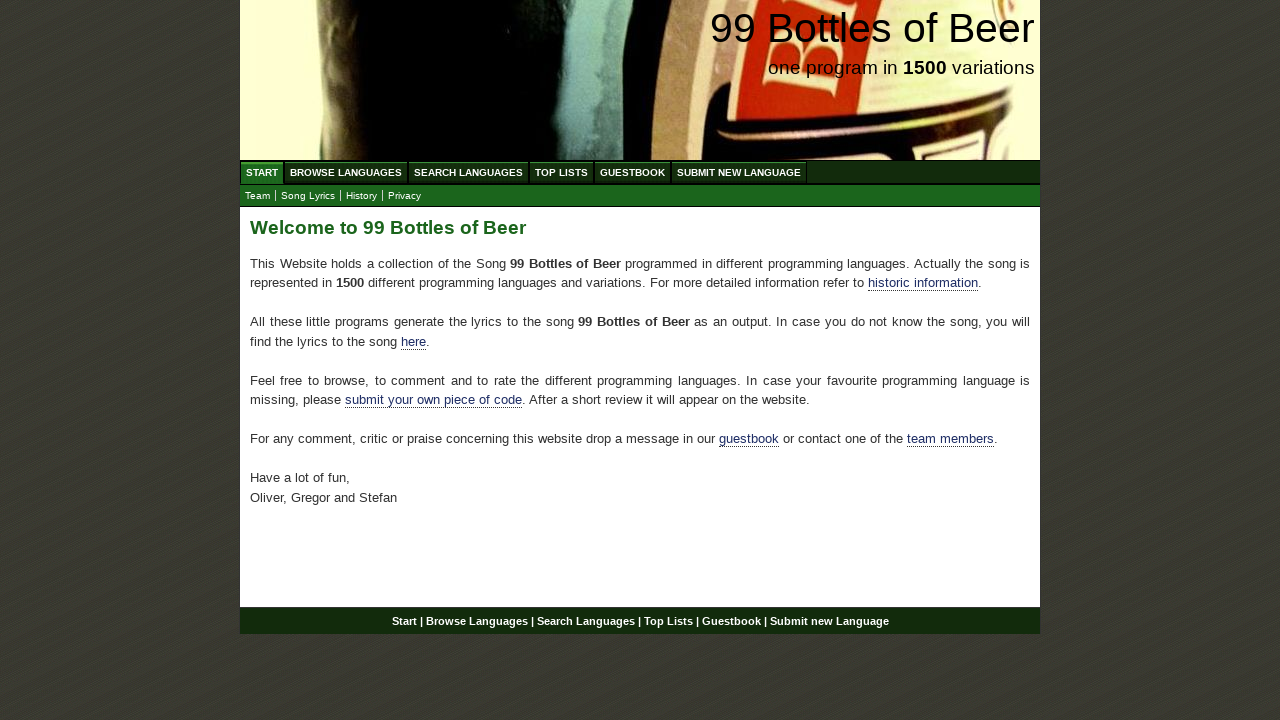

Clicked on Browse Languages menu item at (346, 172) on xpath=//div[@id='navigation']/ul[@id='menu']/li/a[@href='/abc.html']
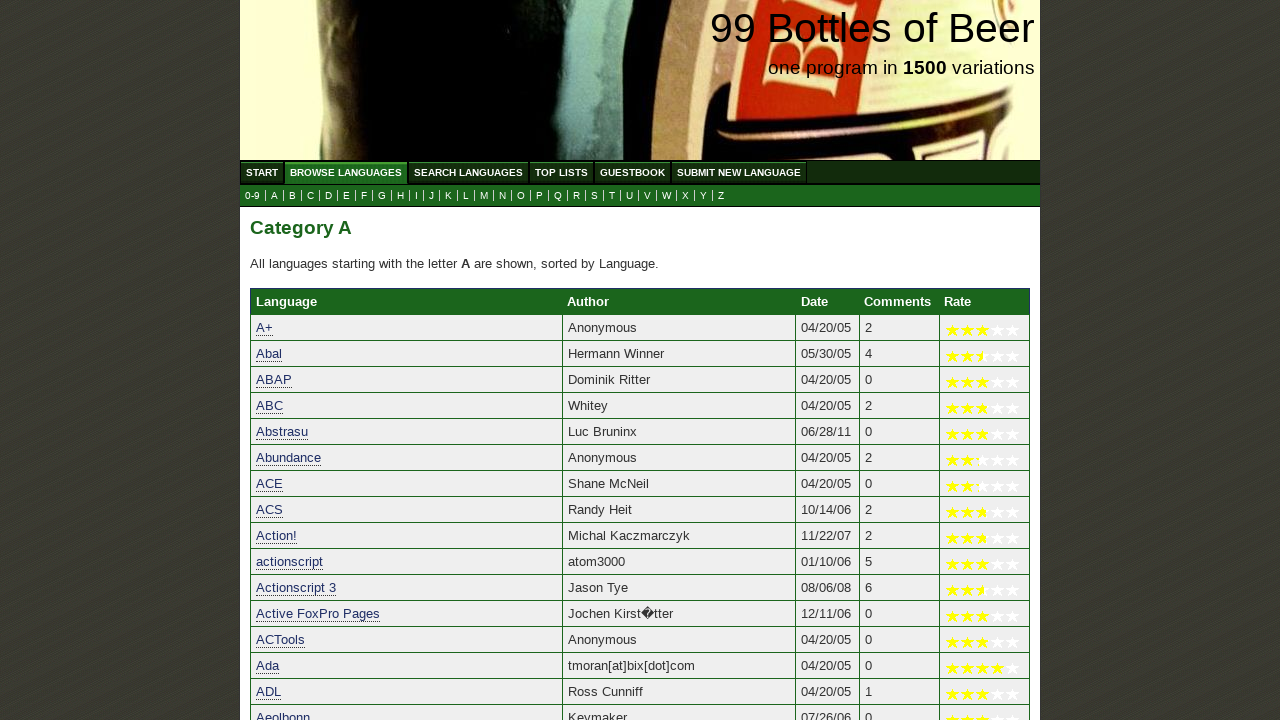

Waited for Language table header to appear
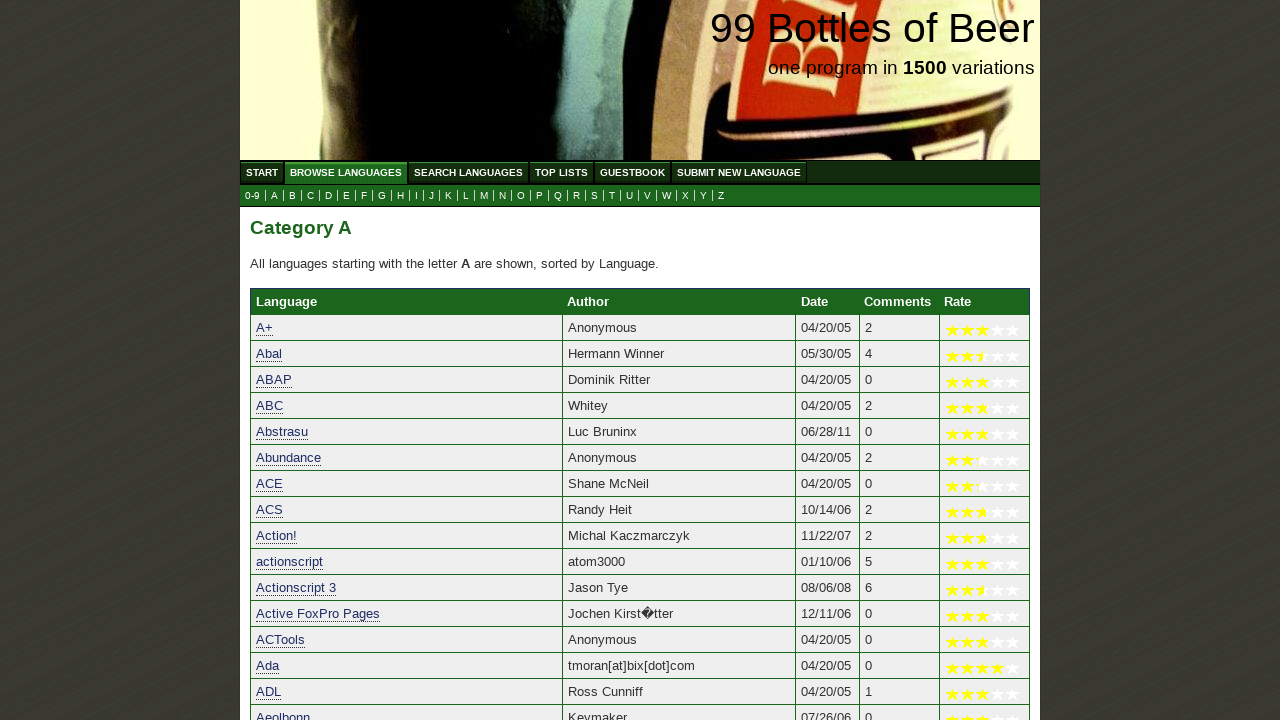

Waited for Author table header to appear
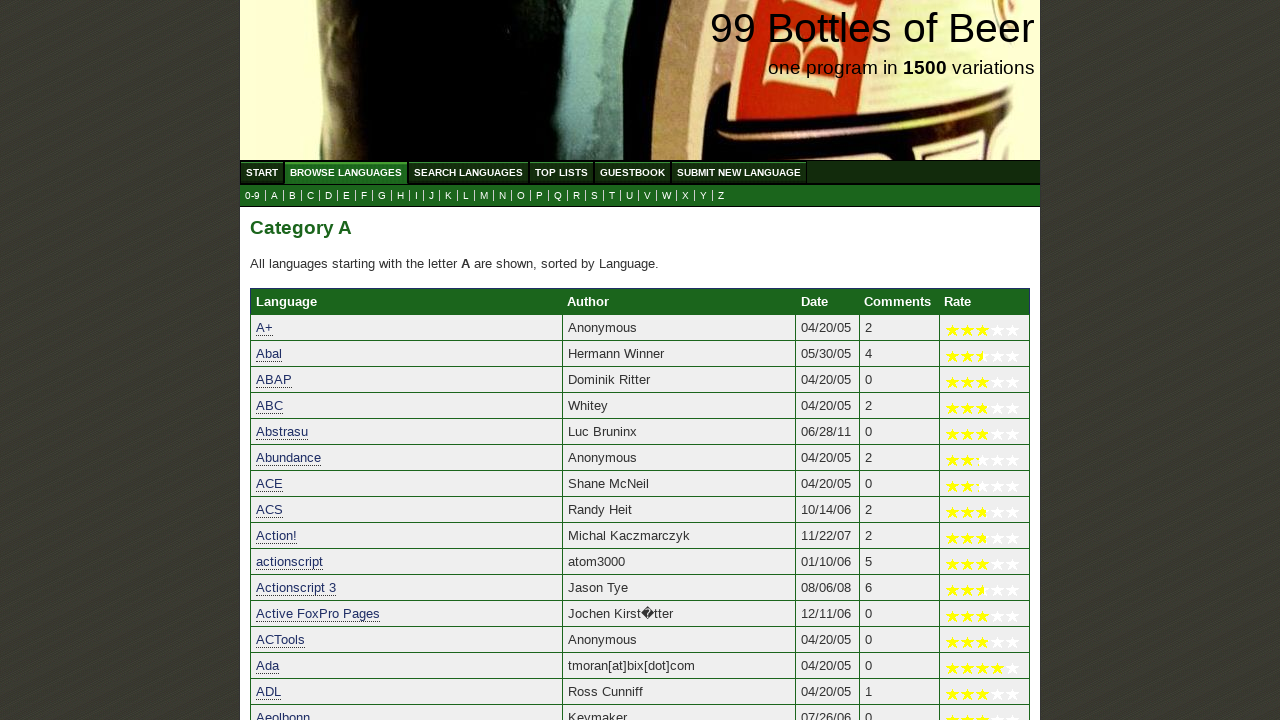

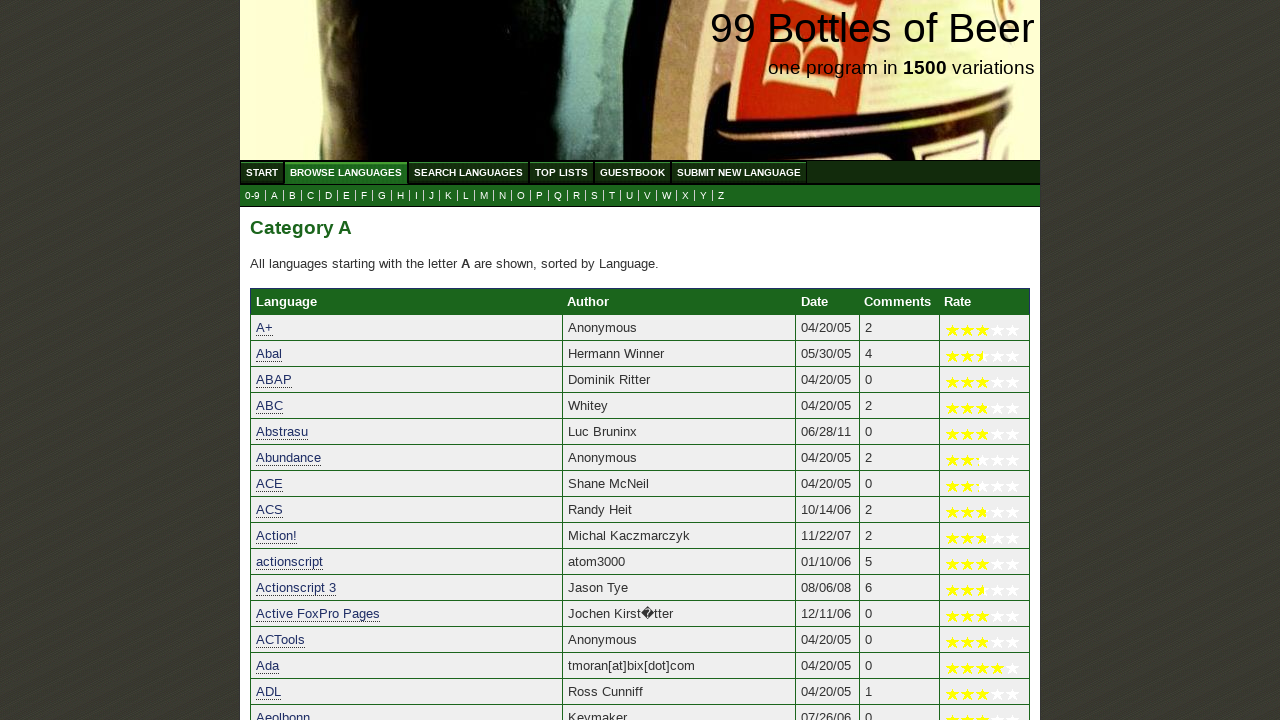